Tests the Add/Remove Elements page by clicking Add Element button and verifying Delete button appears

Starting URL: https://the-internet.herokuapp.com/

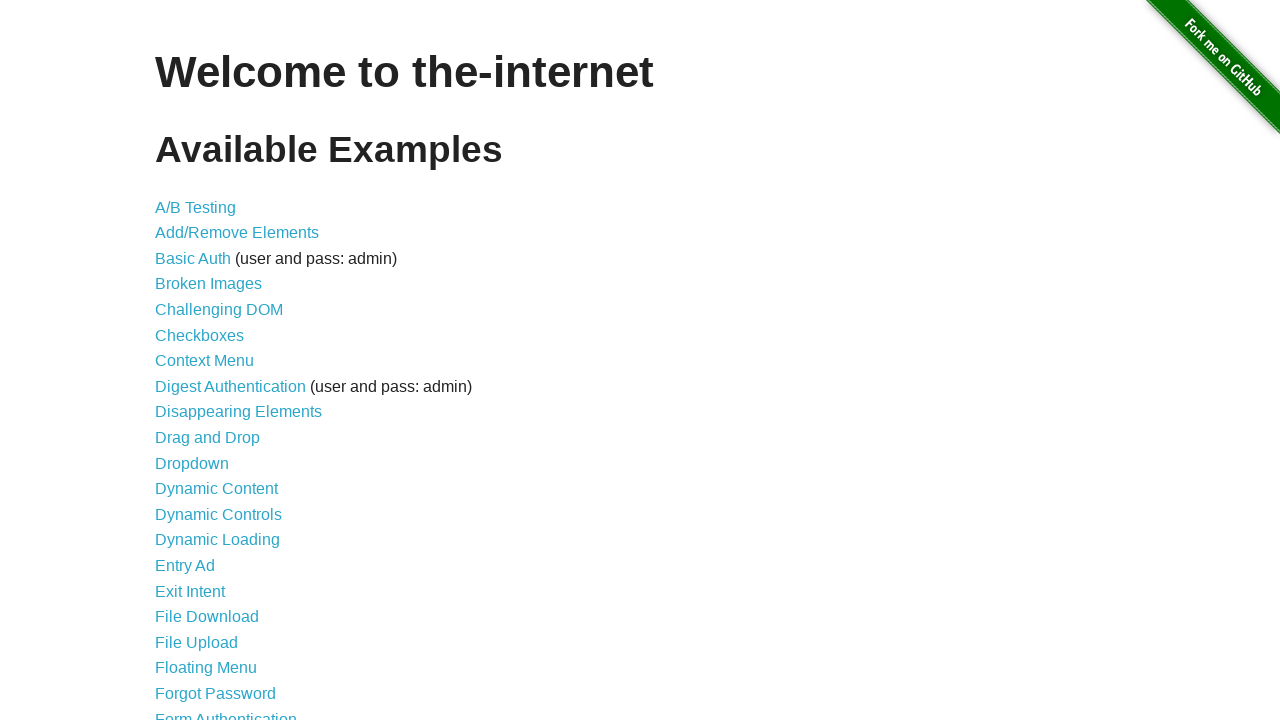

Clicked on Add/Remove Elements link at (237, 233) on a:has-text('Add/Remove Elements')
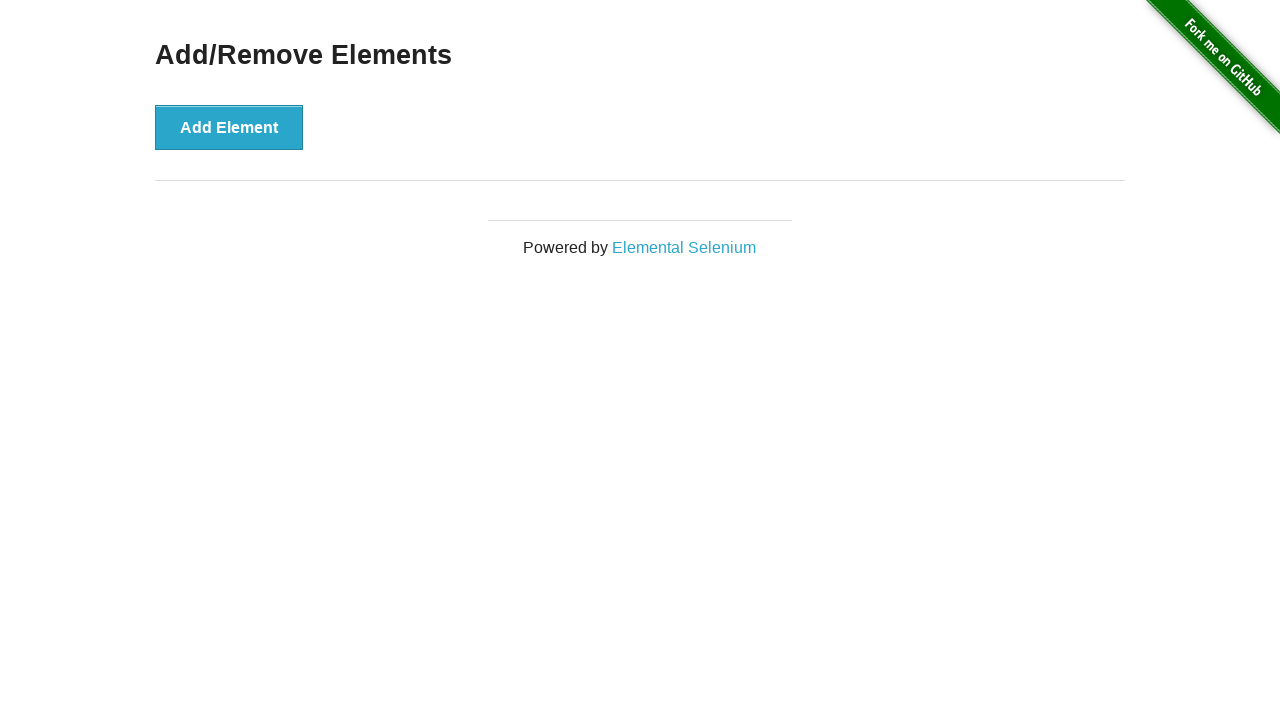

Clicked Add Element button at (229, 127) on button[onclick='addElement()']
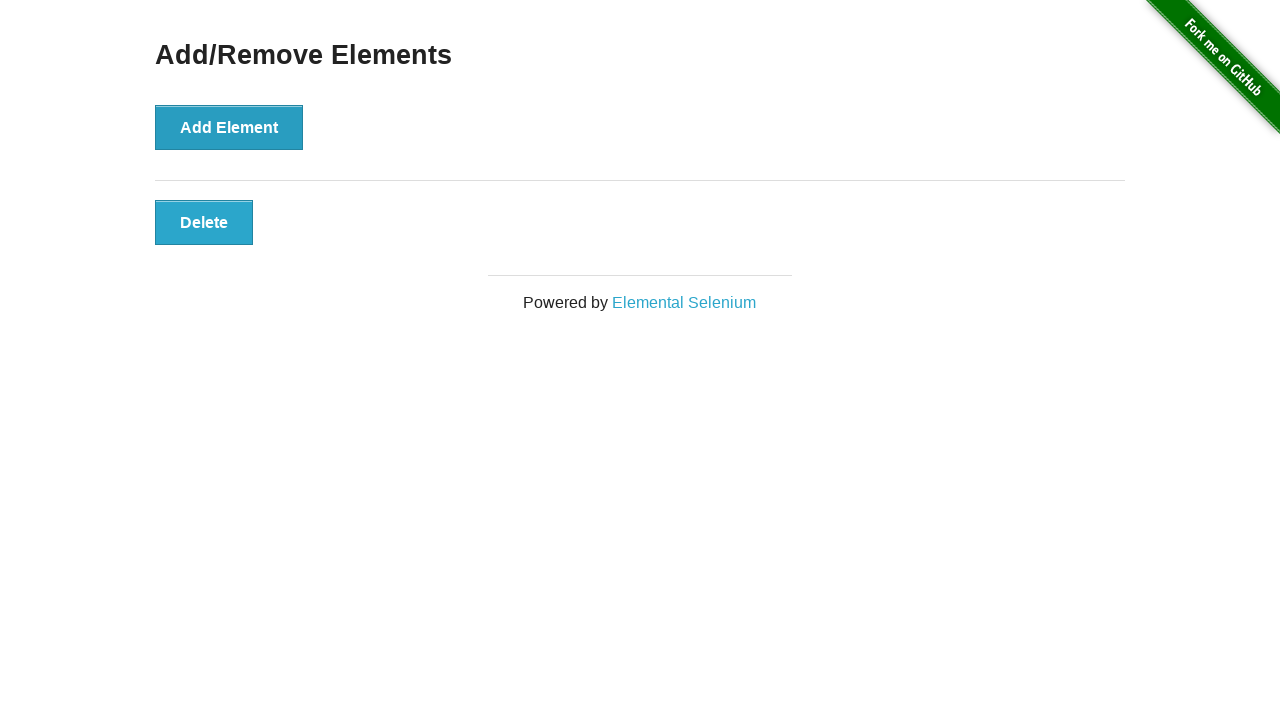

Verified Delete button appears after adding element
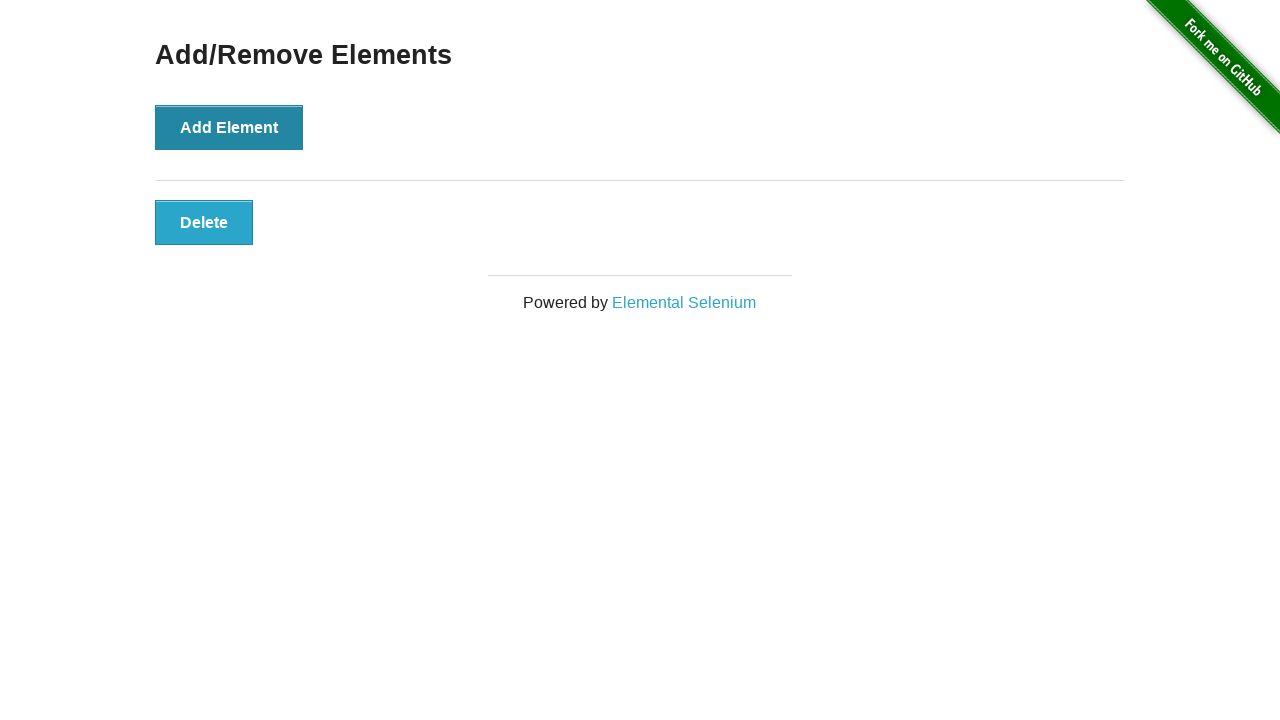

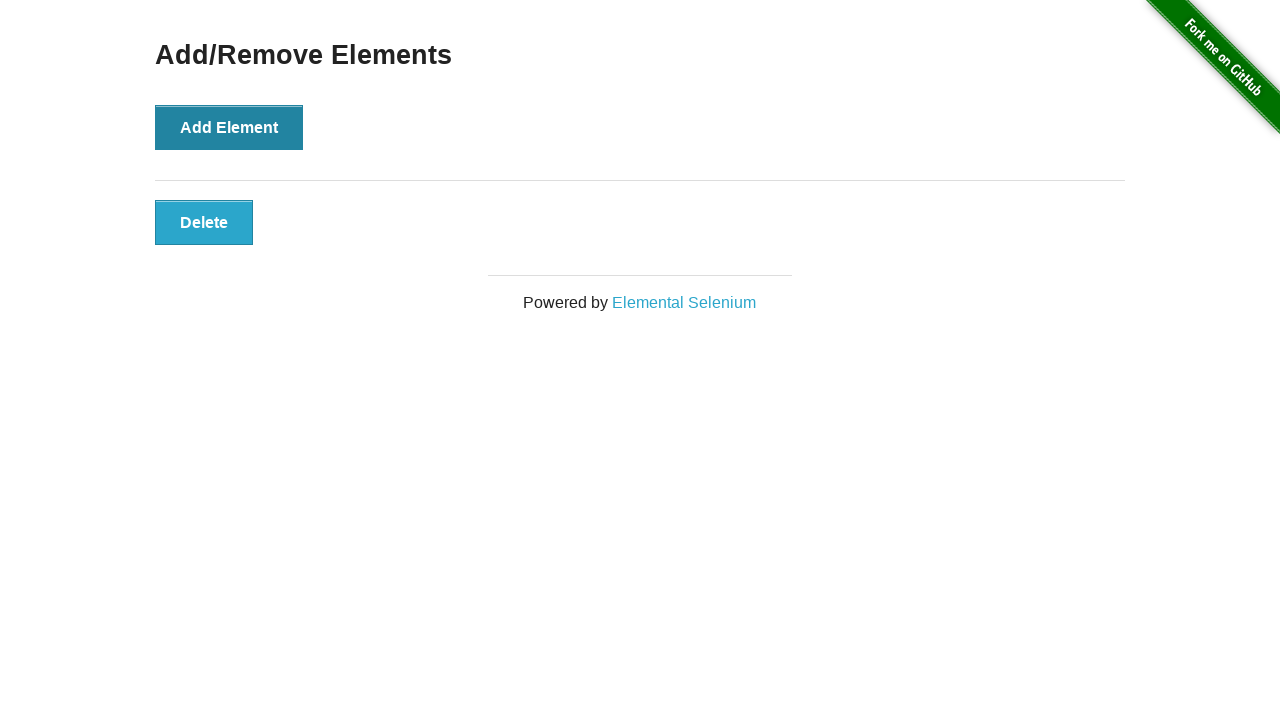